Tests window handling by clicking a link to open a new window, switching to it, and verifying that the header "Elemental Selenium" is displayed

Starting URL: https://the-internet.herokuapp.com/iframe

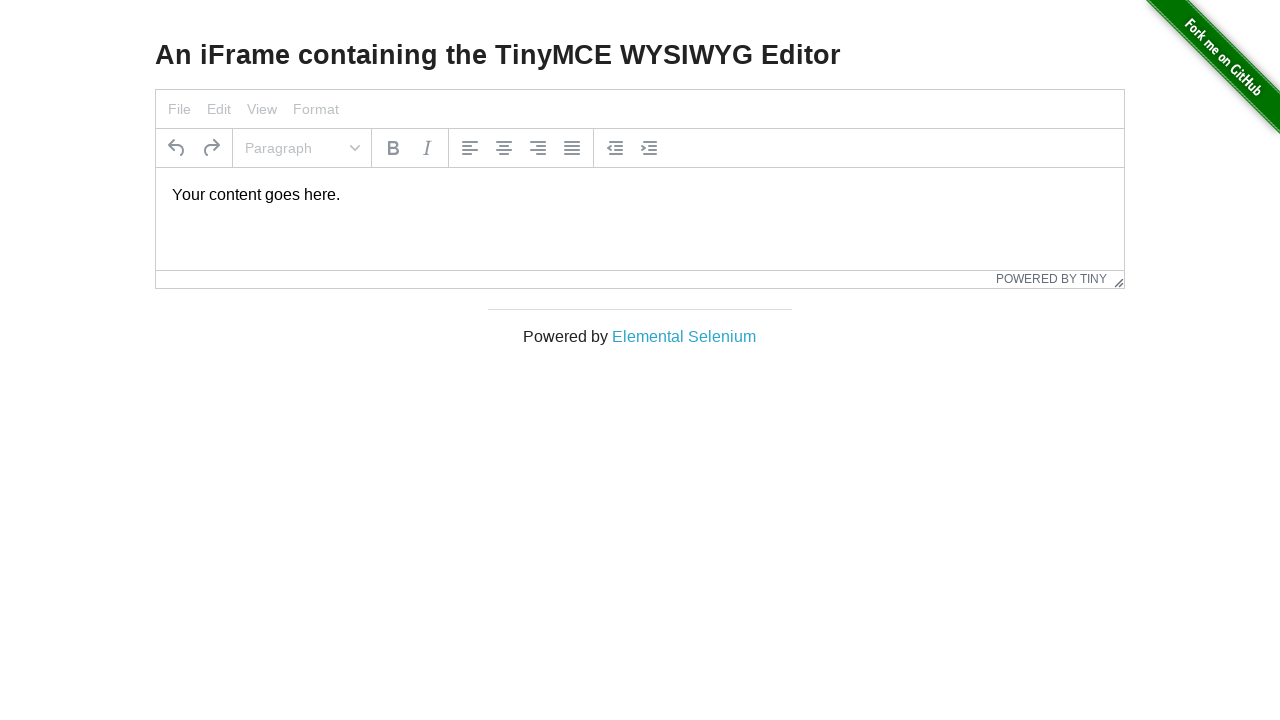

Stored initial page reference
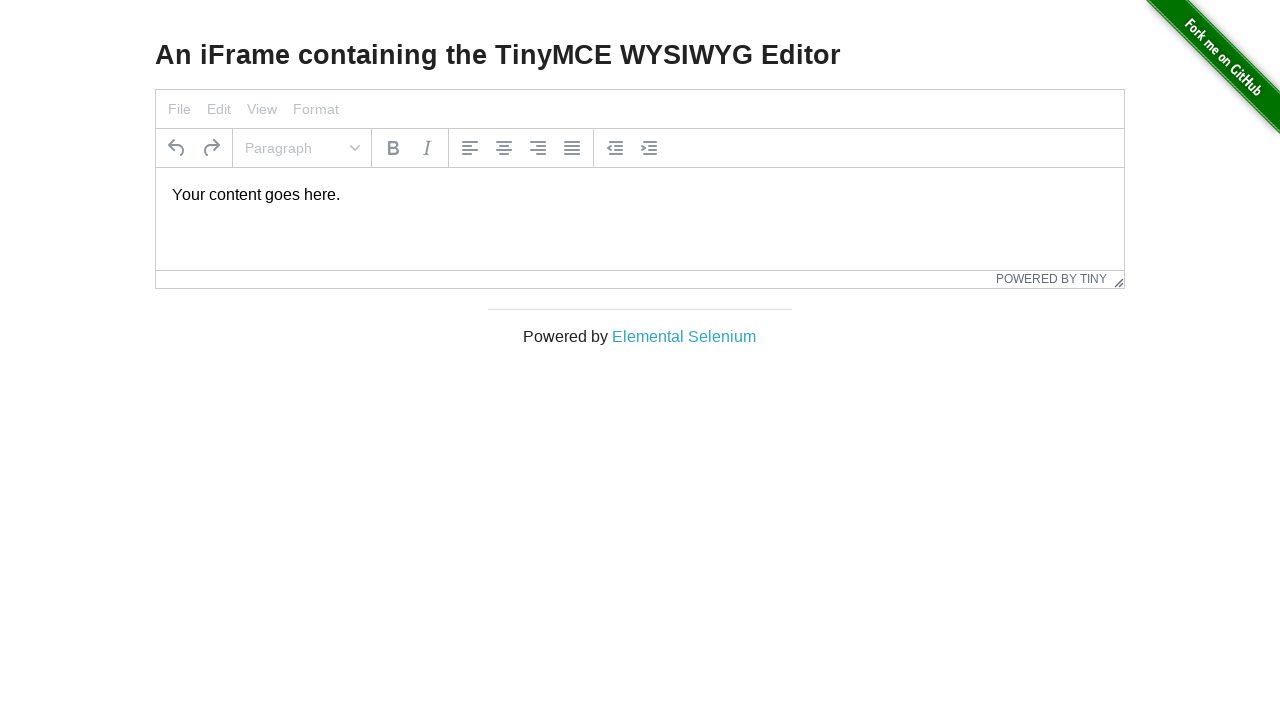

Clicked 'Elemental Selenium' link to open new window at (684, 336) on text=Elemental Selenium
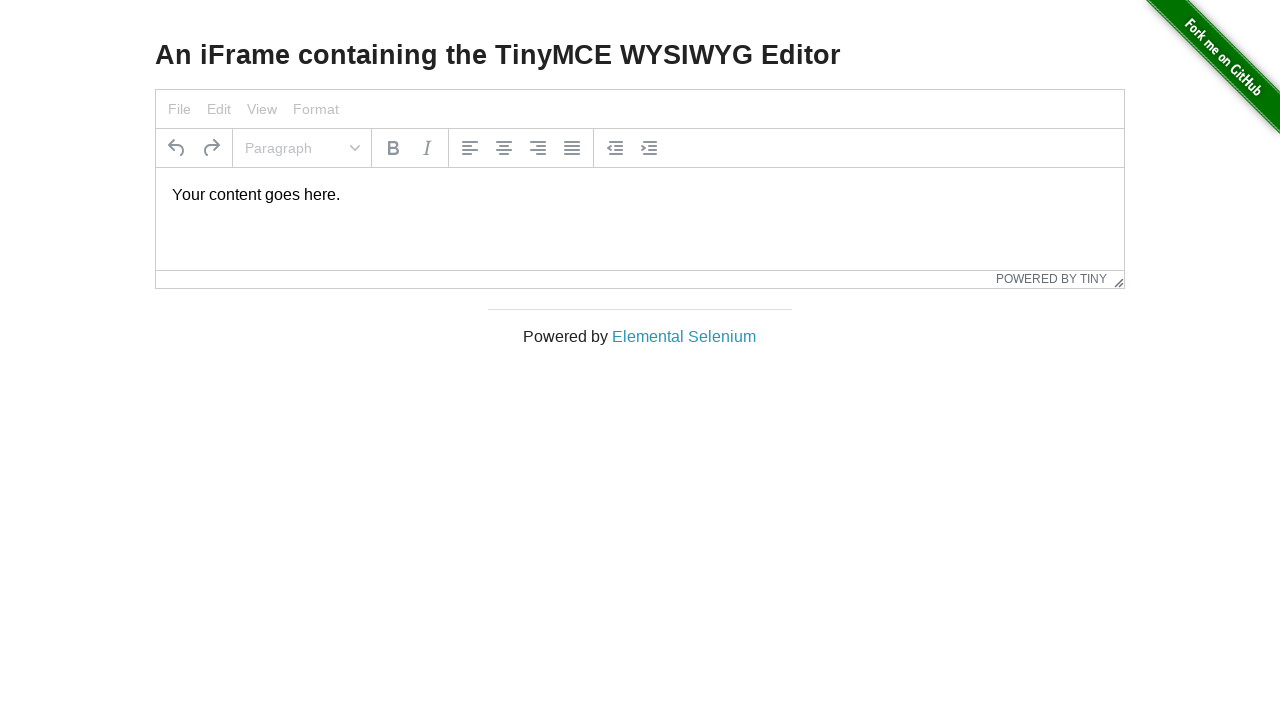

Captured new window/tab popup
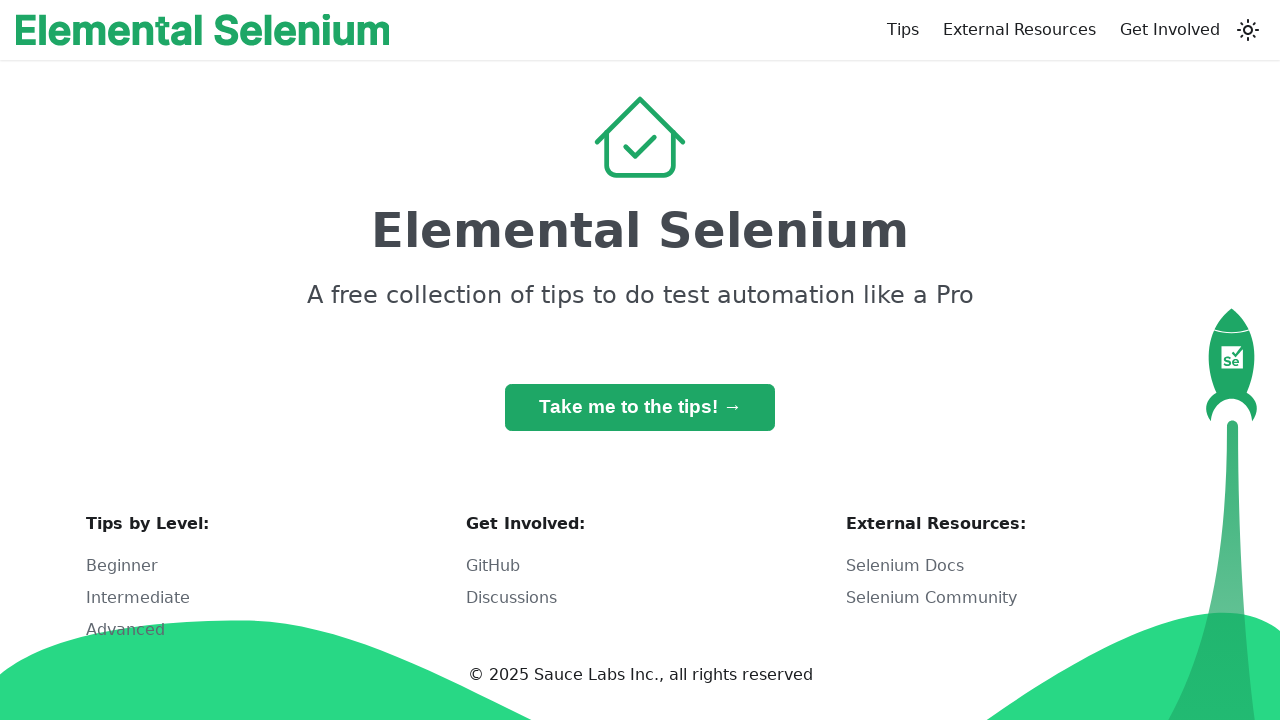

Verified h1 element is visible in new window
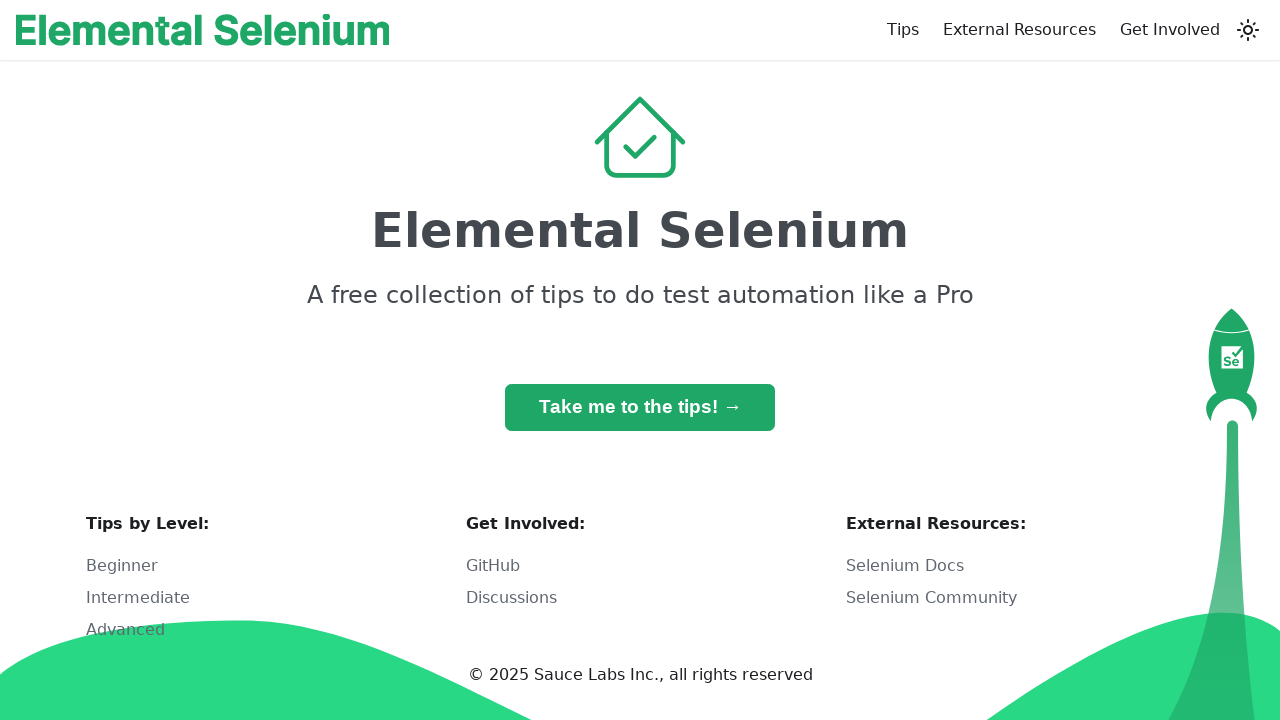

Verified h1 text content is 'Elemental Selenium'
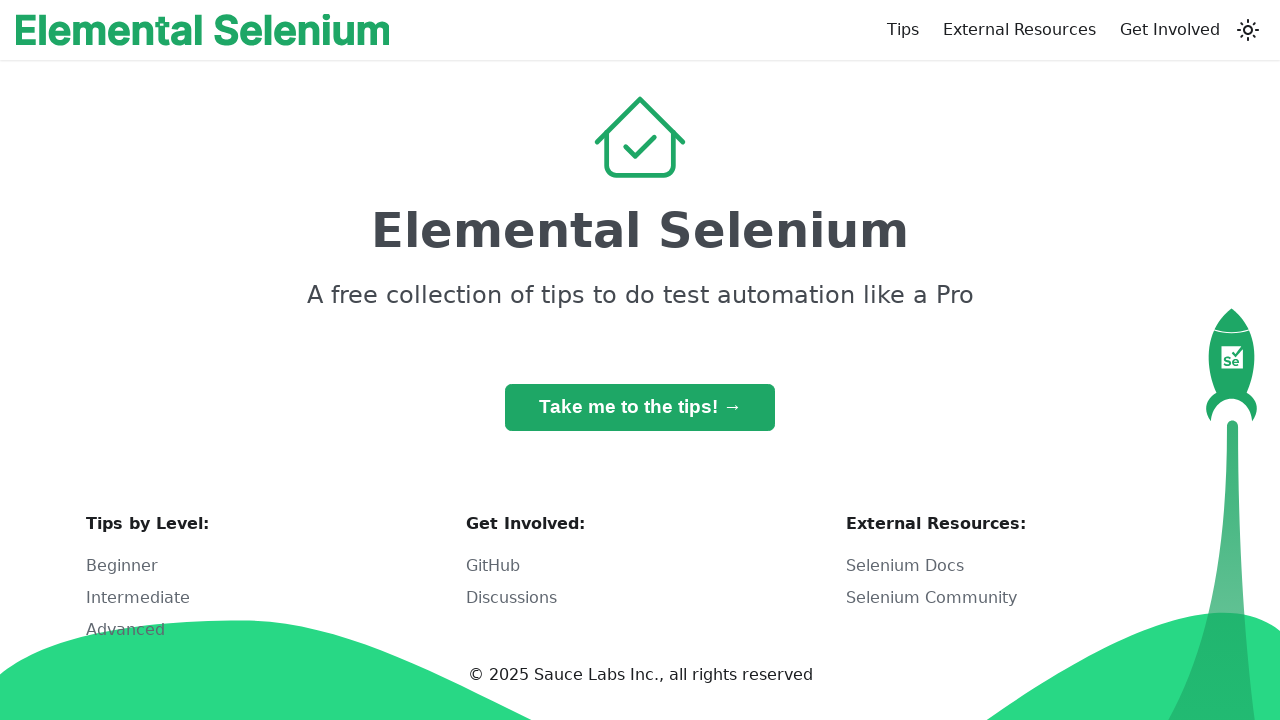

Closed new window
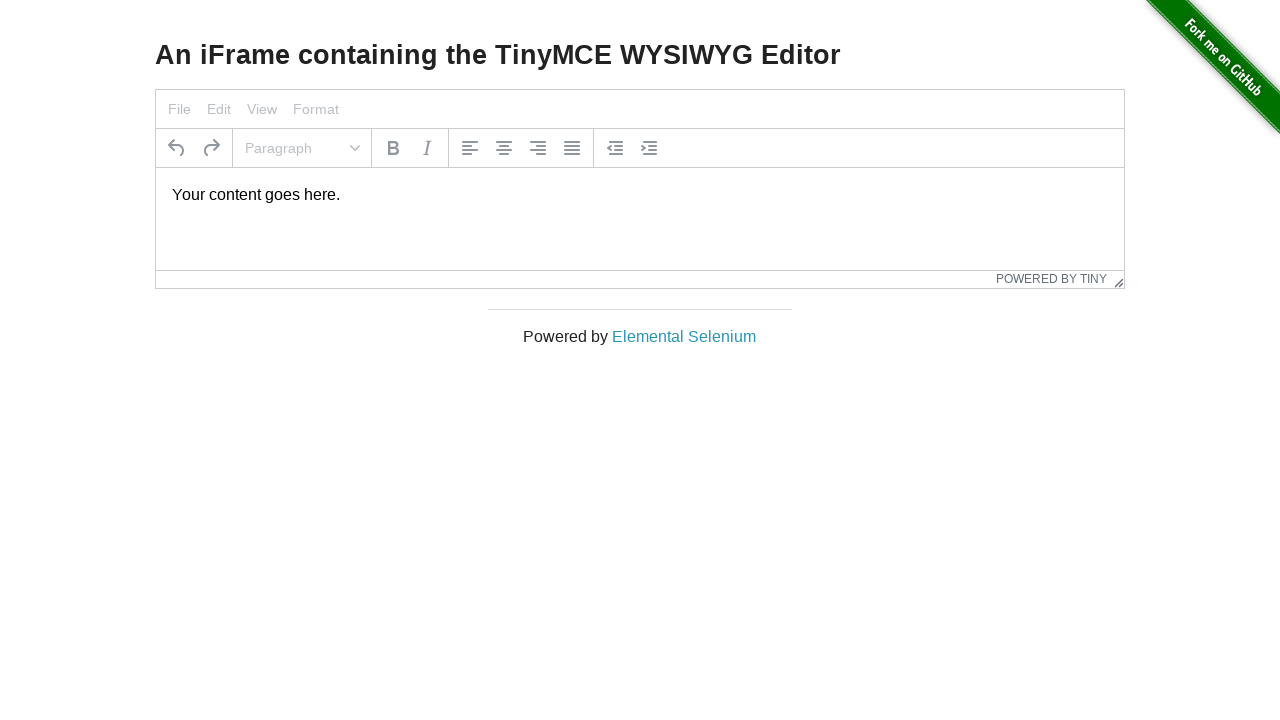

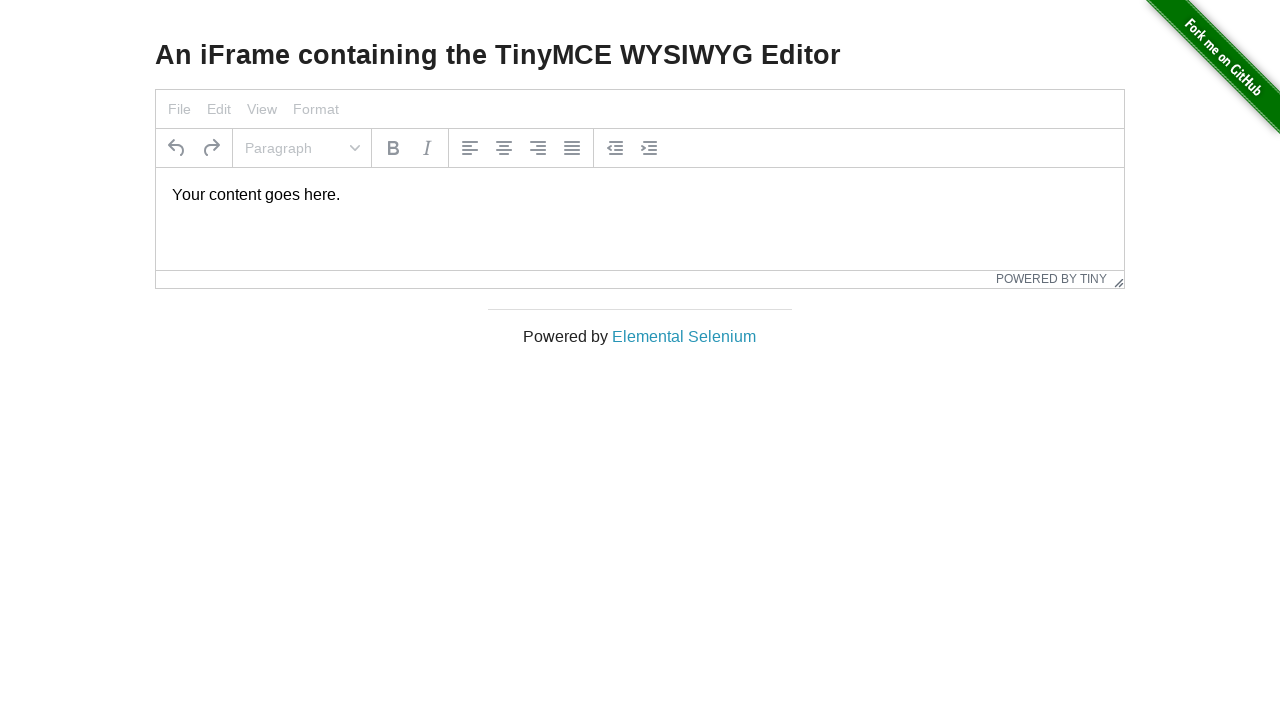